Tests scrolling from an iframe element origin by a given amount to reveal a checkbox inside the nested frame

Starting URL: https://www.selenium.dev/selenium/web/scrolling_tests/frame_with_nested_scrolling_frame_out_of_view.html

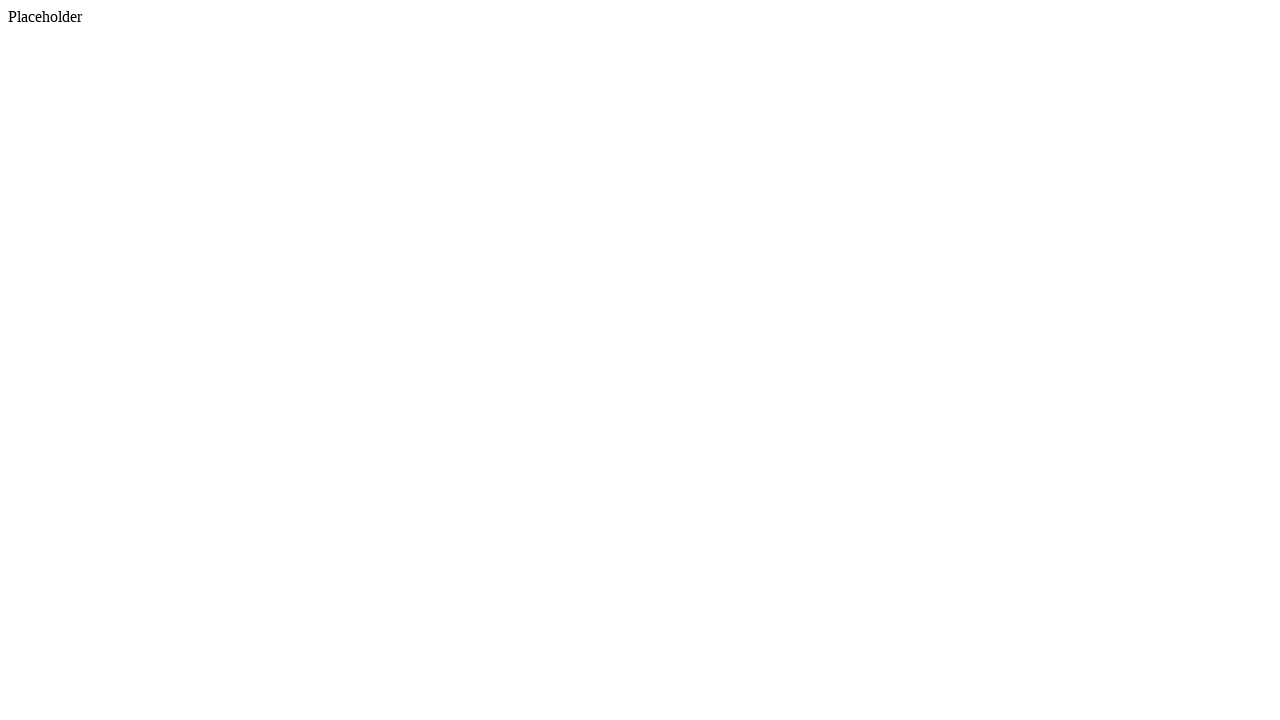

Scrolled iframe element into view
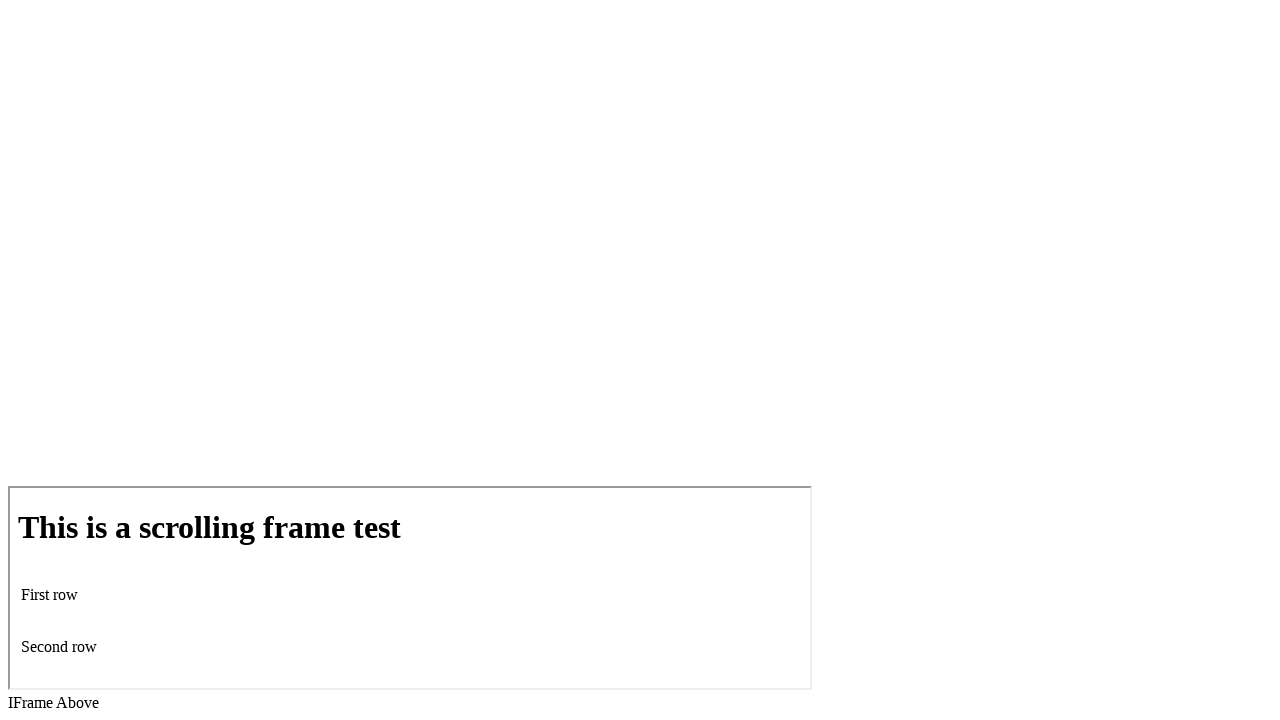

Scrolled down 200 pixels from iframe origin
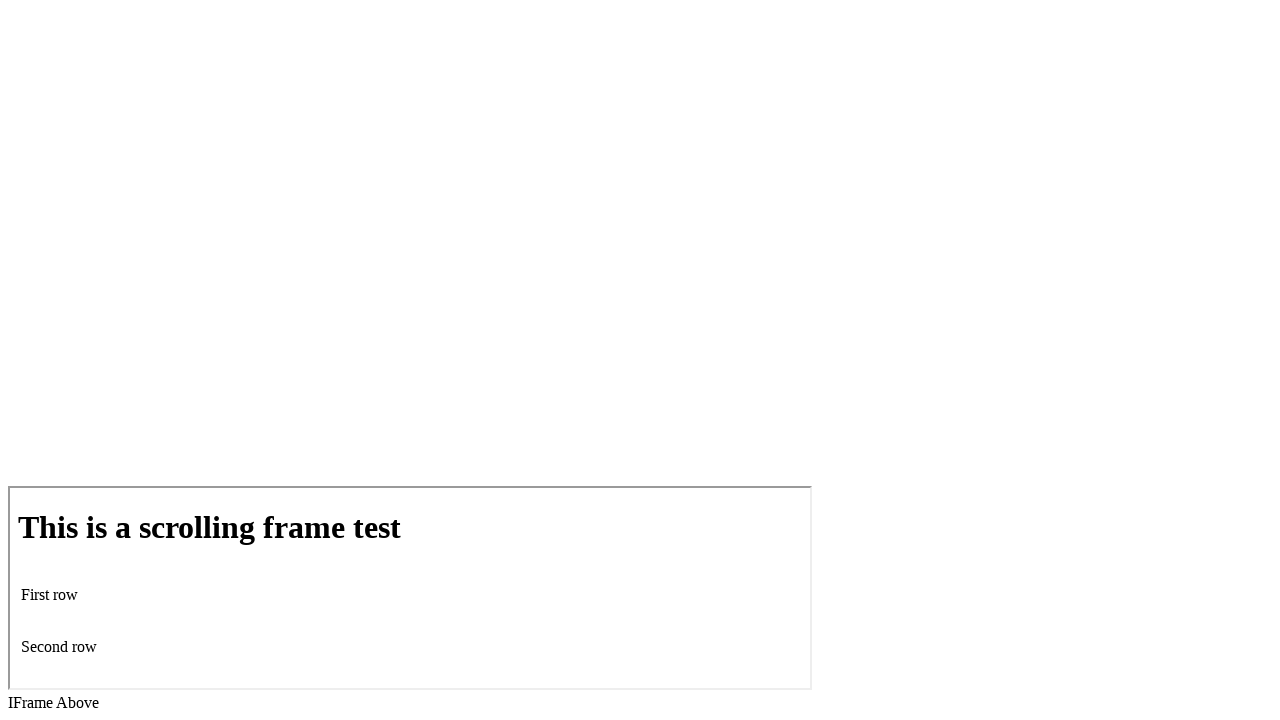

Checkbox inside nested iframe became visible after scrolling
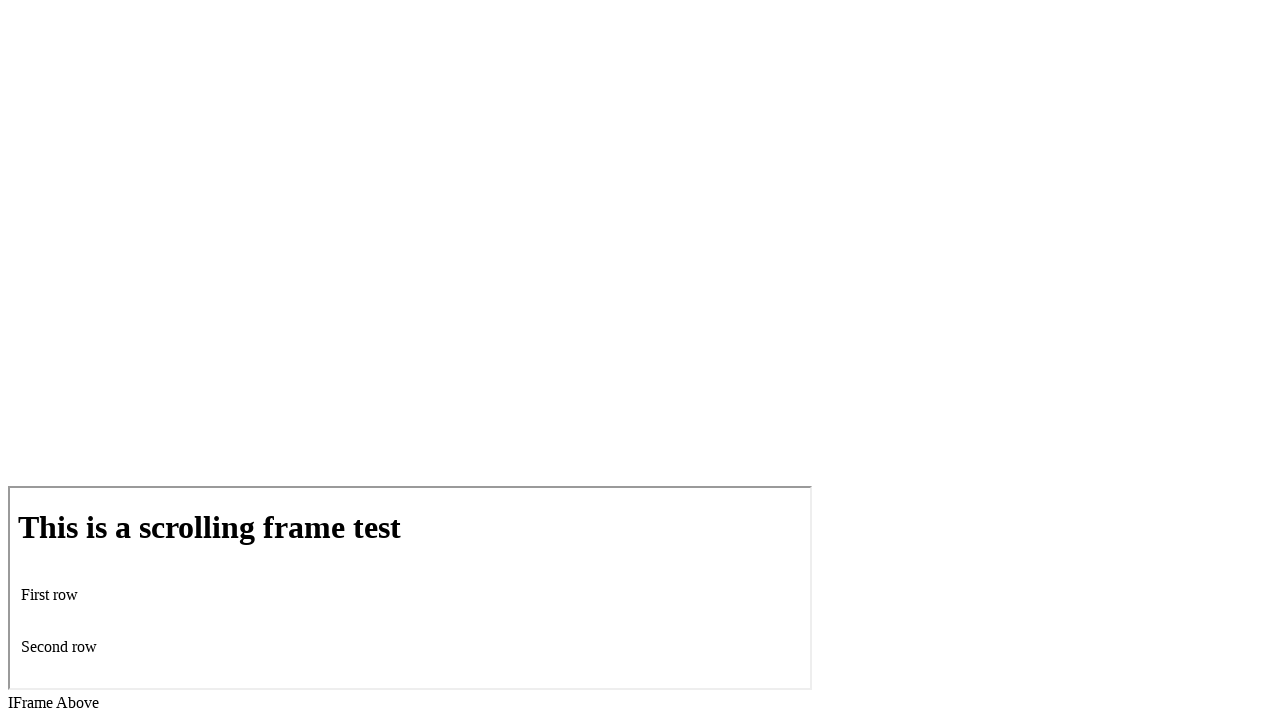

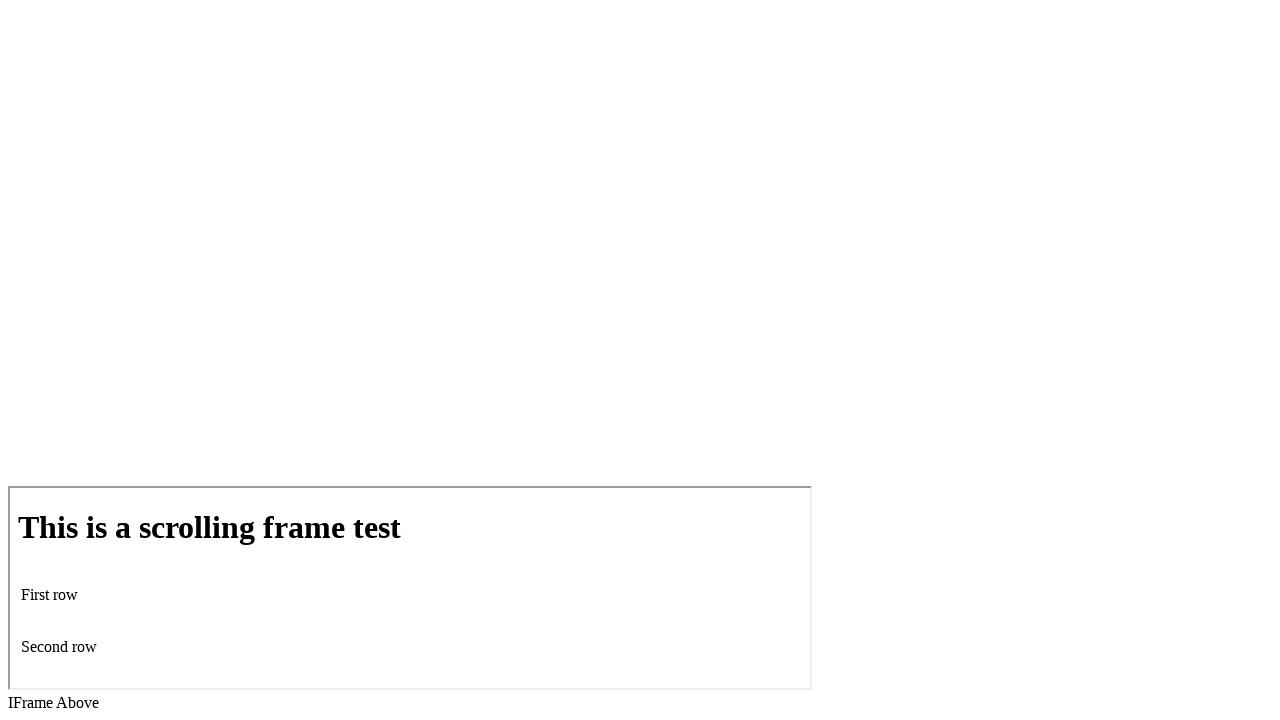